Tests prompt popup dismissal by clicking the Prompt button, dismissing without entering text, and verifying the "Fine, be that way..." message appears.

Starting URL: https://practice-automation.com/popups/

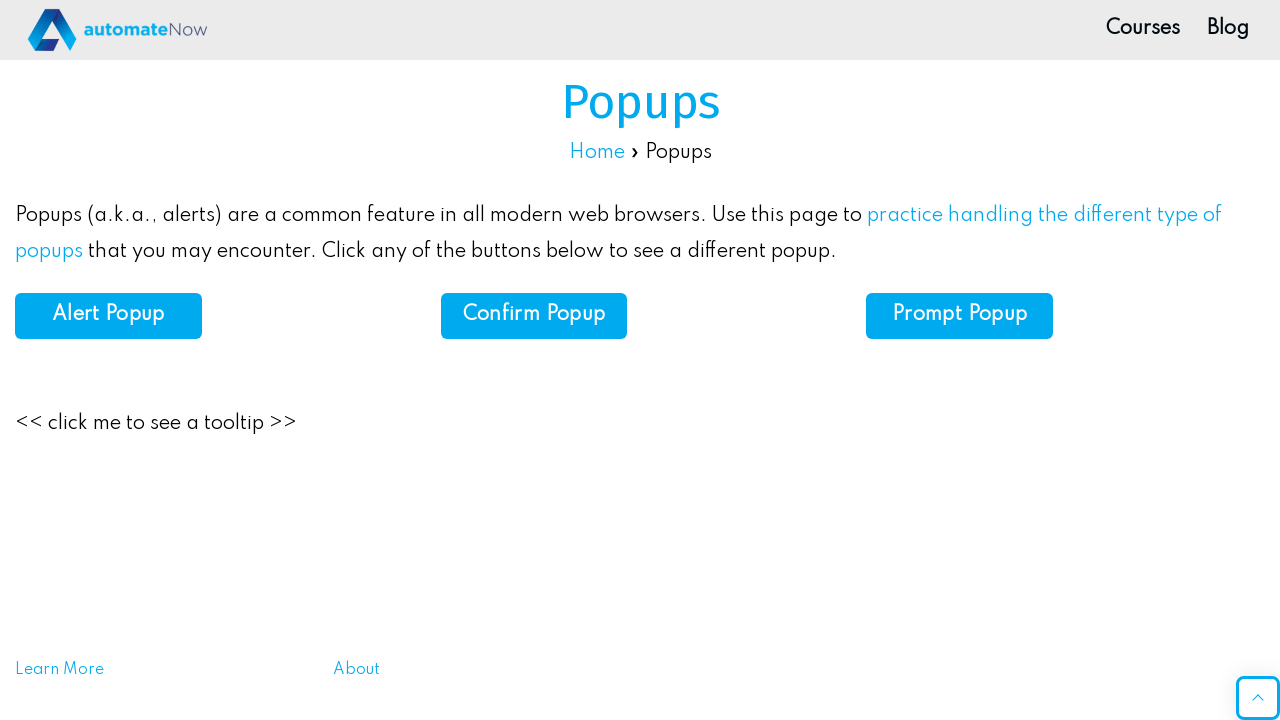

Set up dialog handler to dismiss prompts
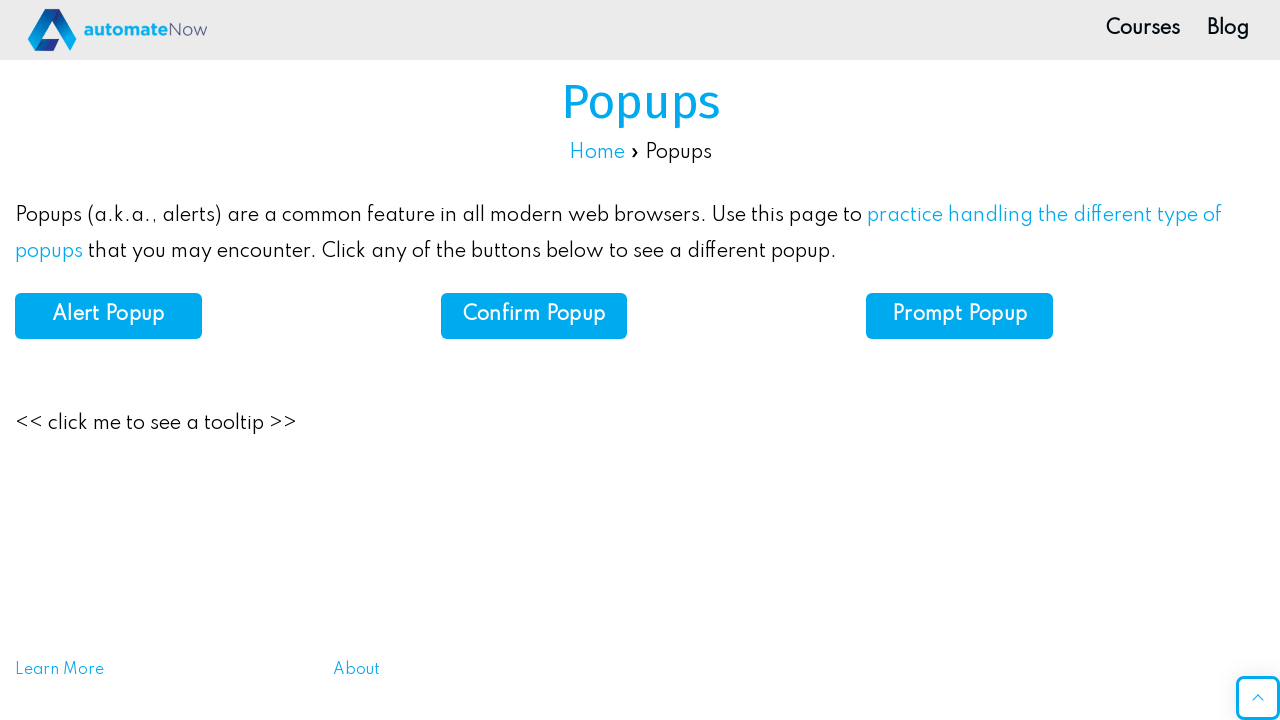

Clicked the Prompt button at (960, 316) on #prompt
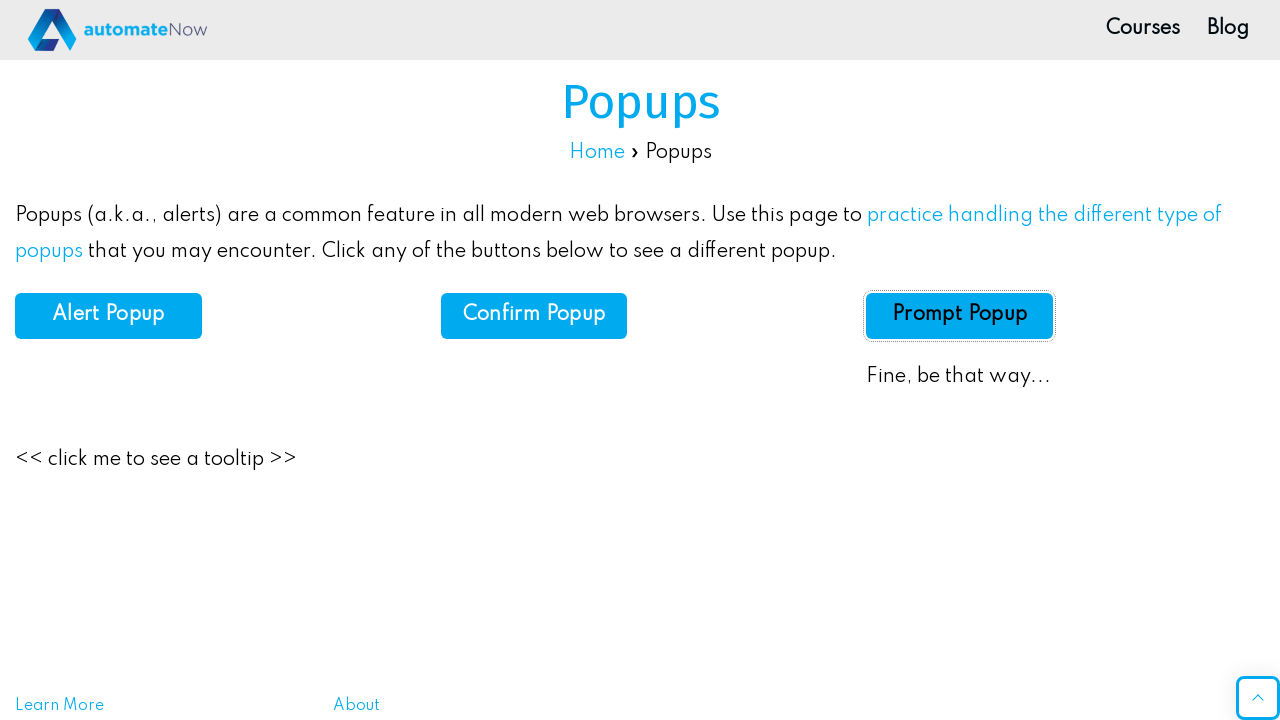

Verified the dismissal message 'Fine, be that way...' appeared
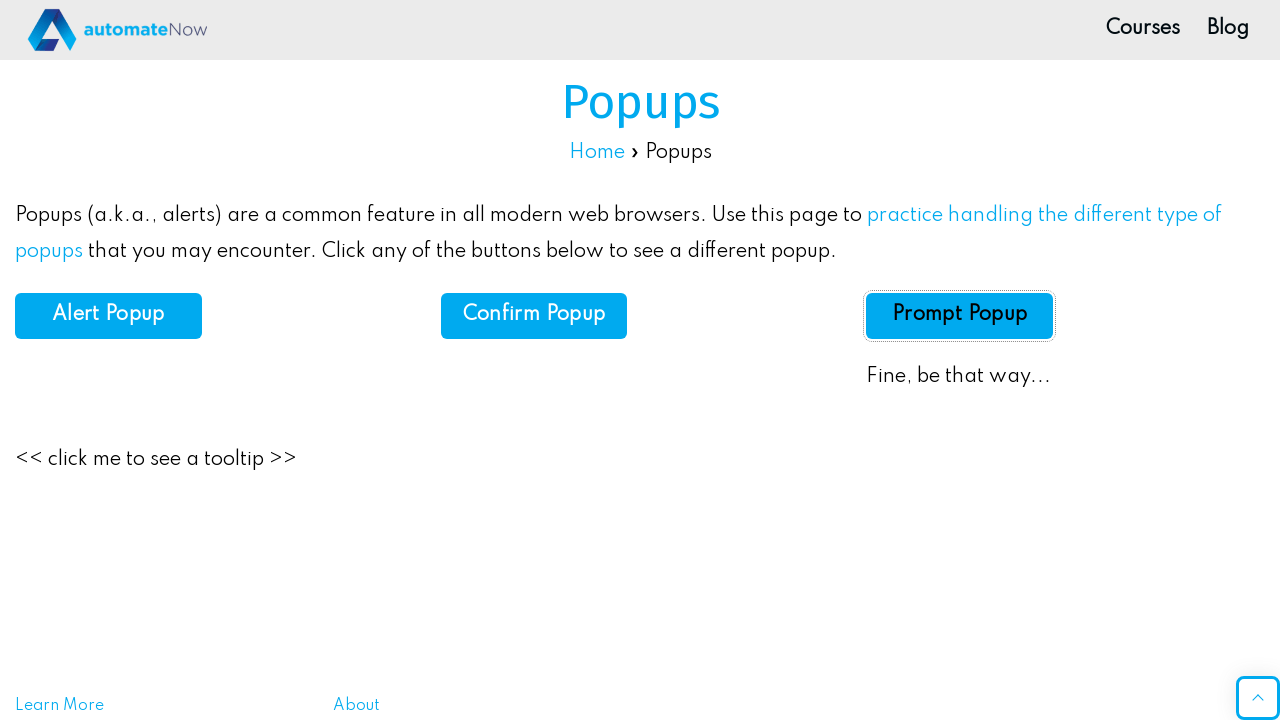

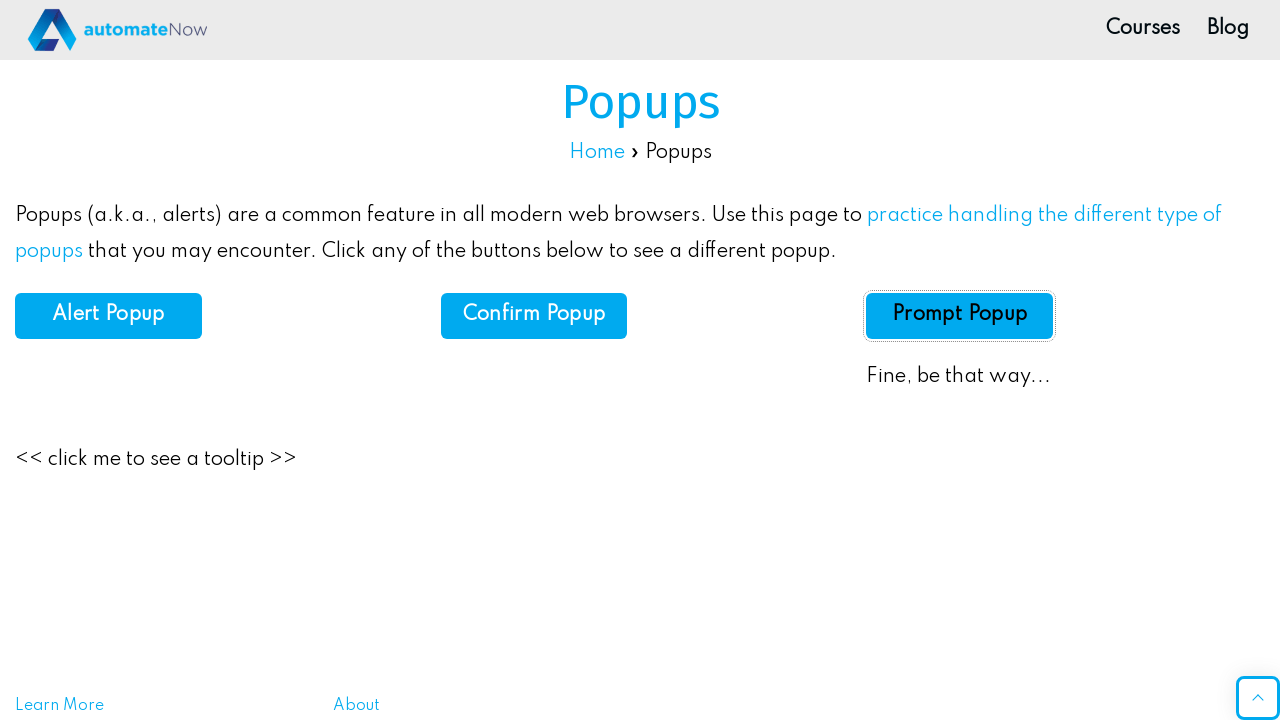